Tests checkbox functionality by navigating to checkboxes page and toggling a checkbox until it's unchecked

Starting URL: http://the-internet.herokuapp.com/

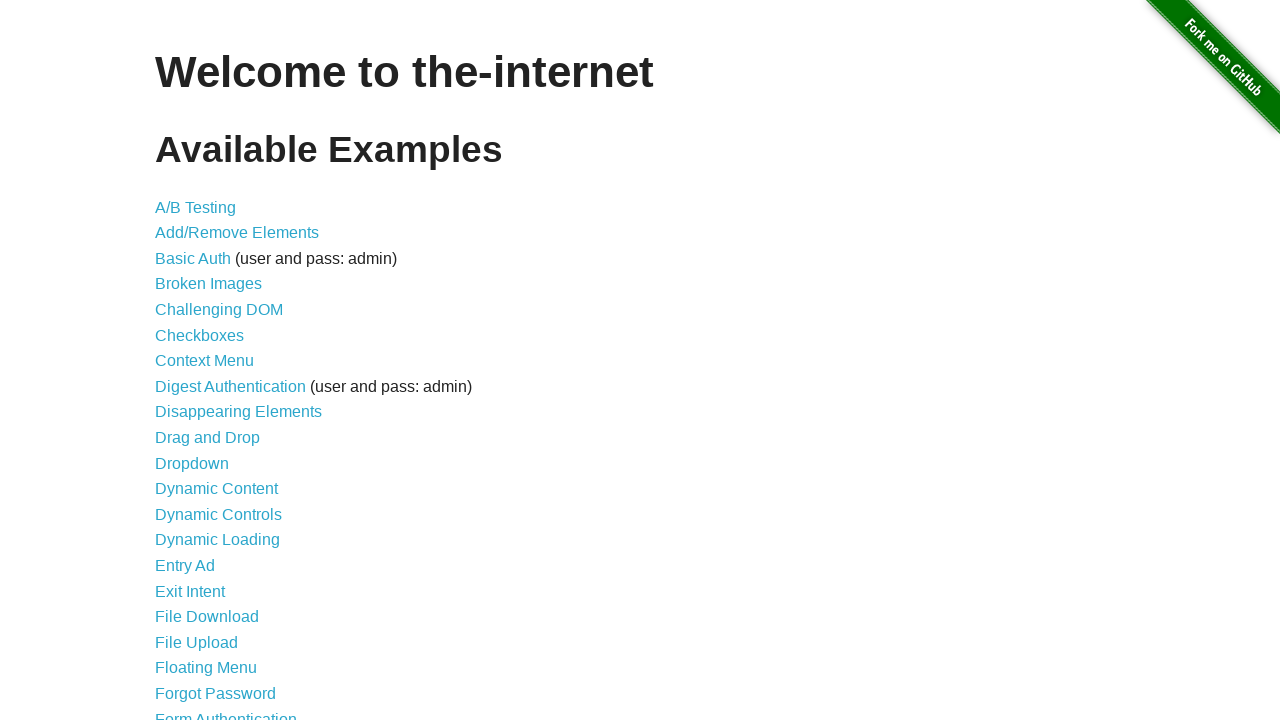

Clicked on Checkboxes link to navigate to checkboxes page at (200, 335) on text=Checkboxes
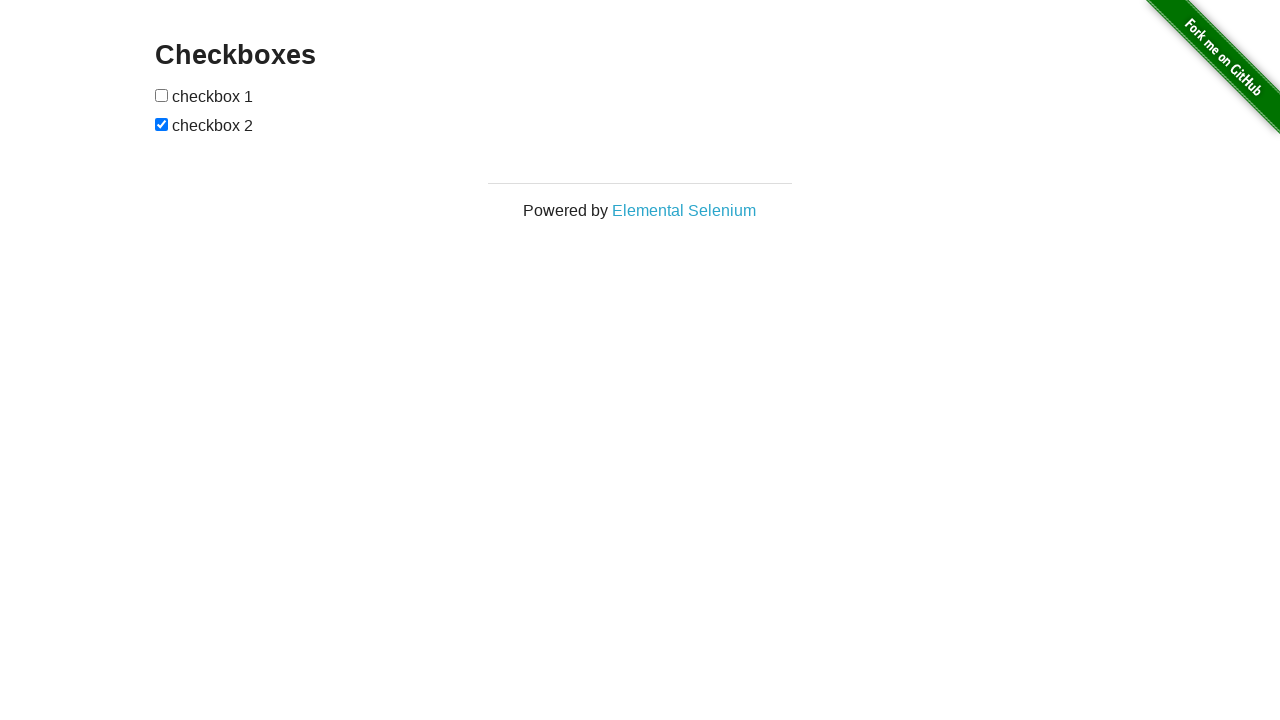

Checkboxes page loaded and header appeared
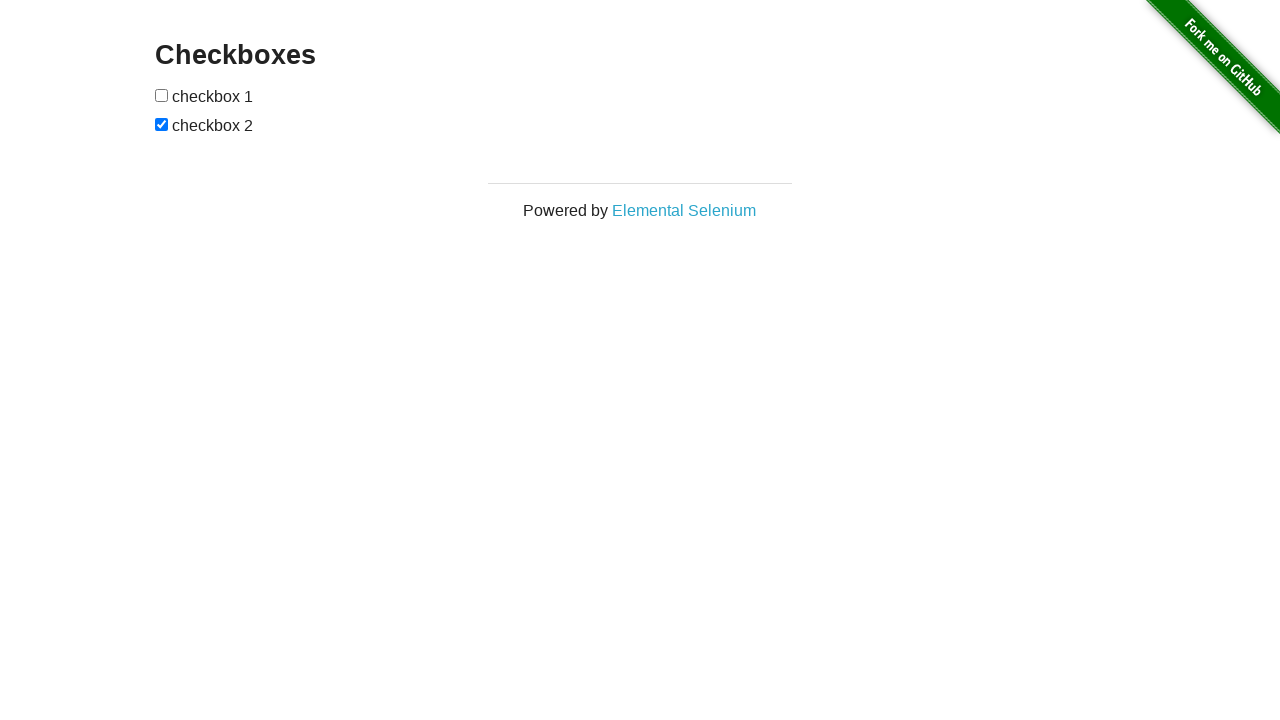

Located the first checkbox element
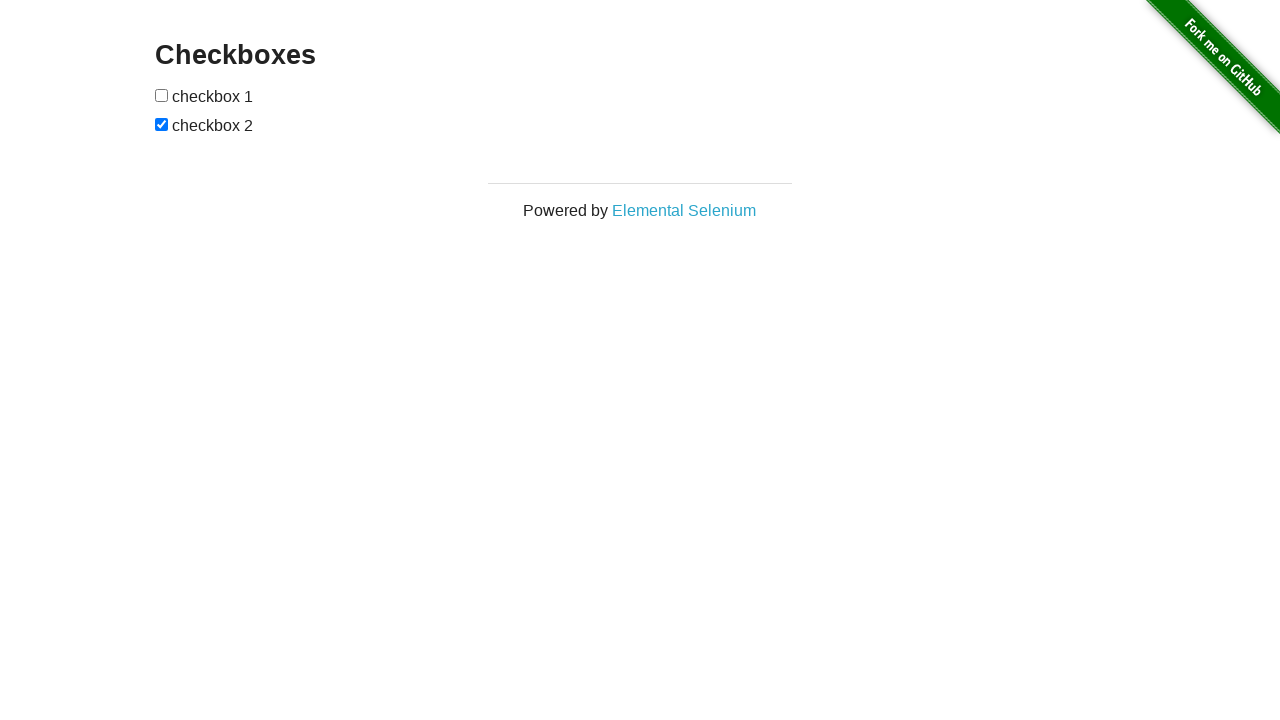

Checkbox is now unchecked, test completed
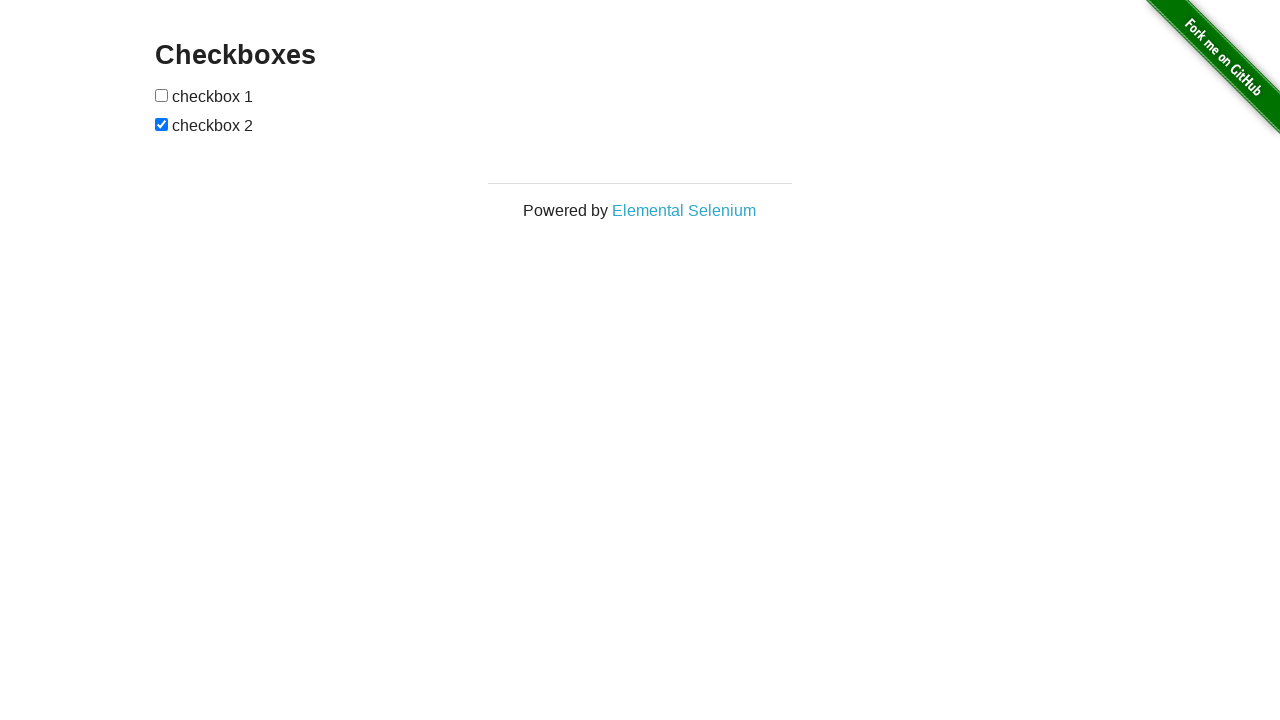

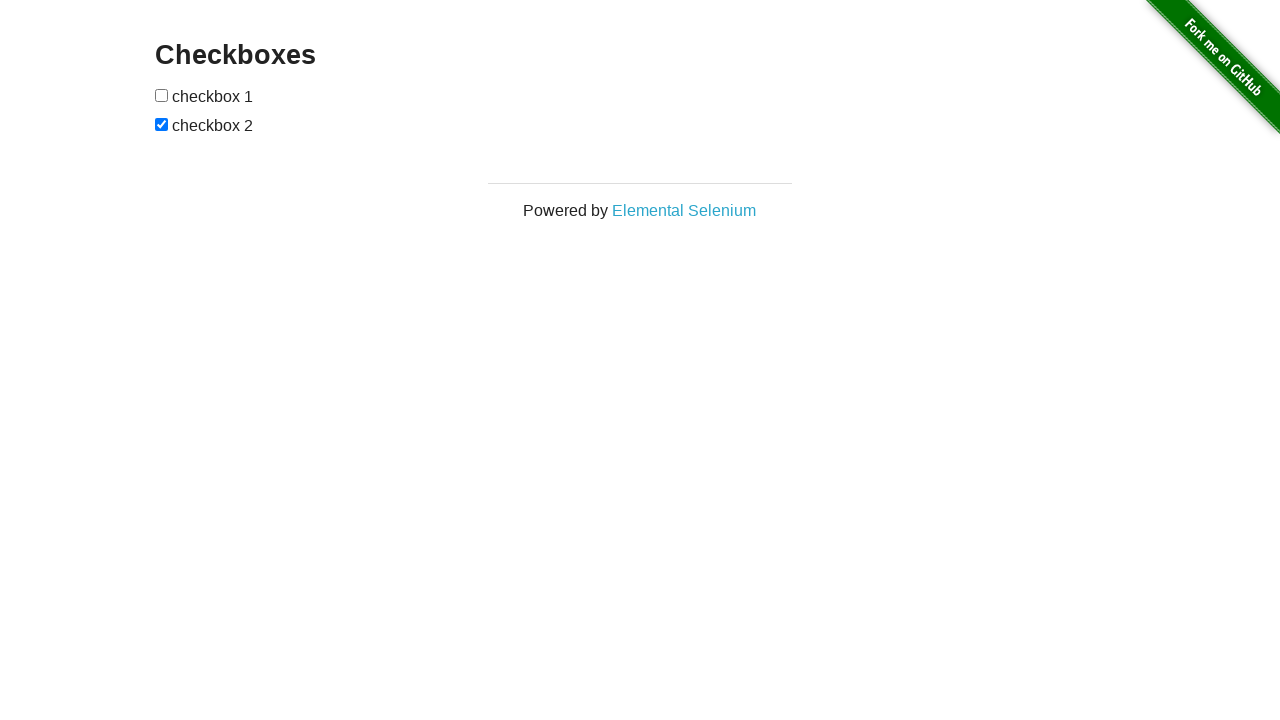